Tests dynamic loading functionality by clicking a Start button and waiting for a "Hello World!" message to appear after a loading bar finishes.

Starting URL: http://the-internet.herokuapp.com/dynamic_loading/2

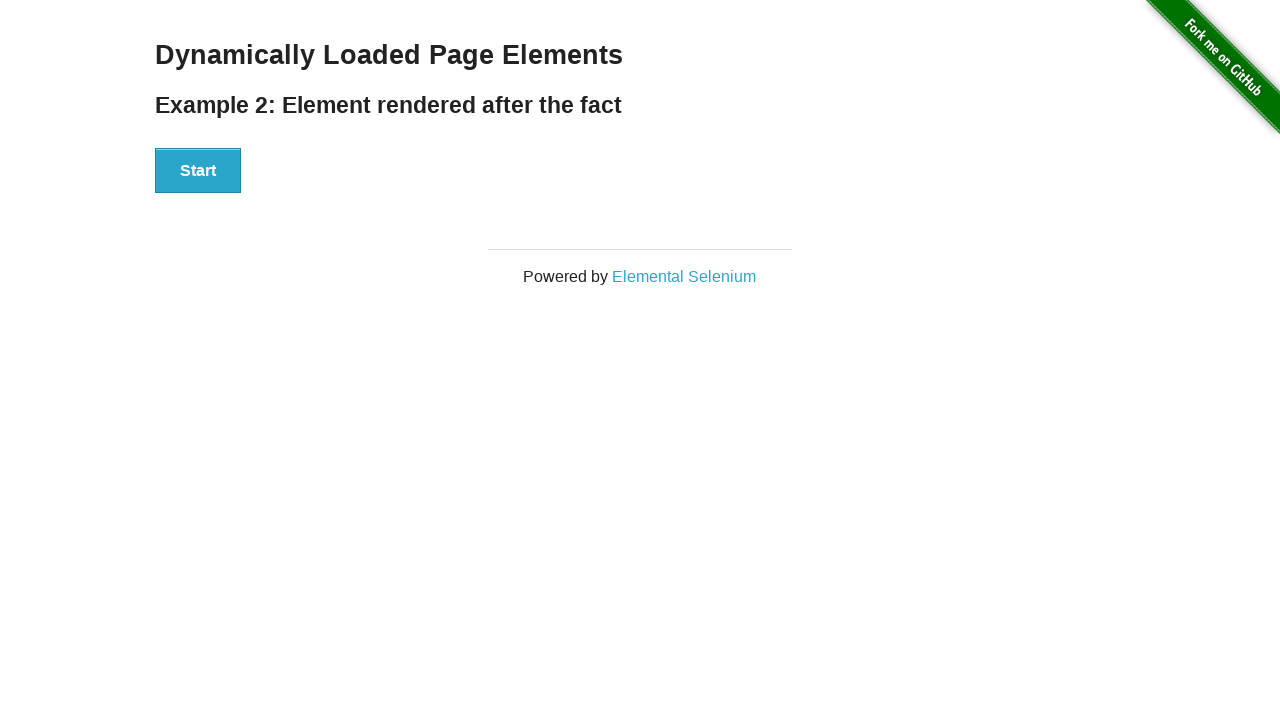

Navigated to dynamic loading example 1 page
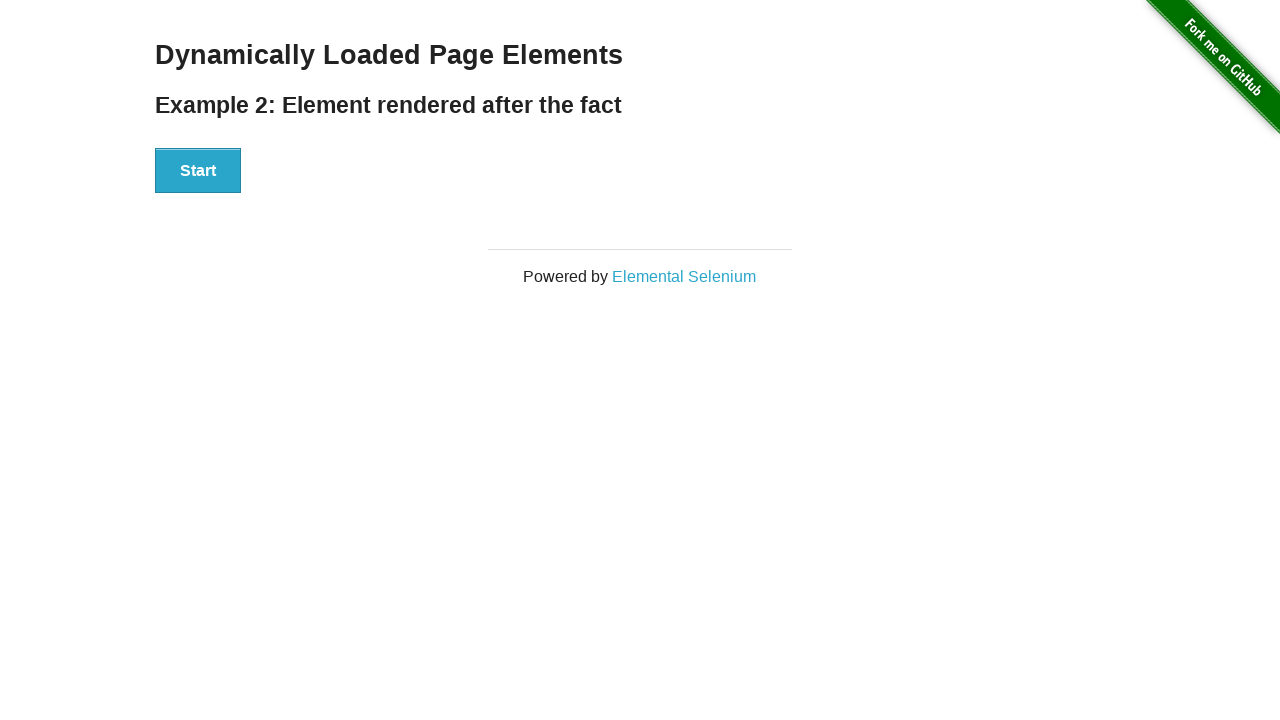

Clicked the Start button to initiate dynamic loading at (198, 171) on #start button
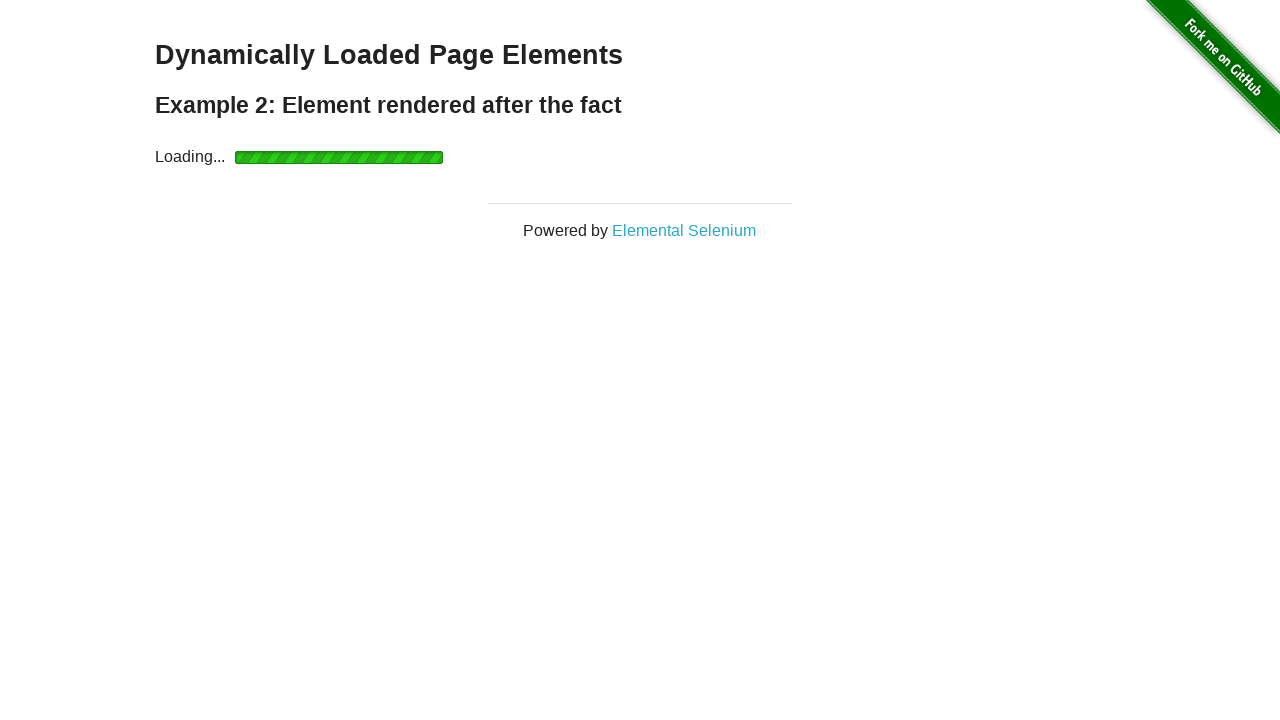

Loading bar finished and 'Hello World!' message appeared
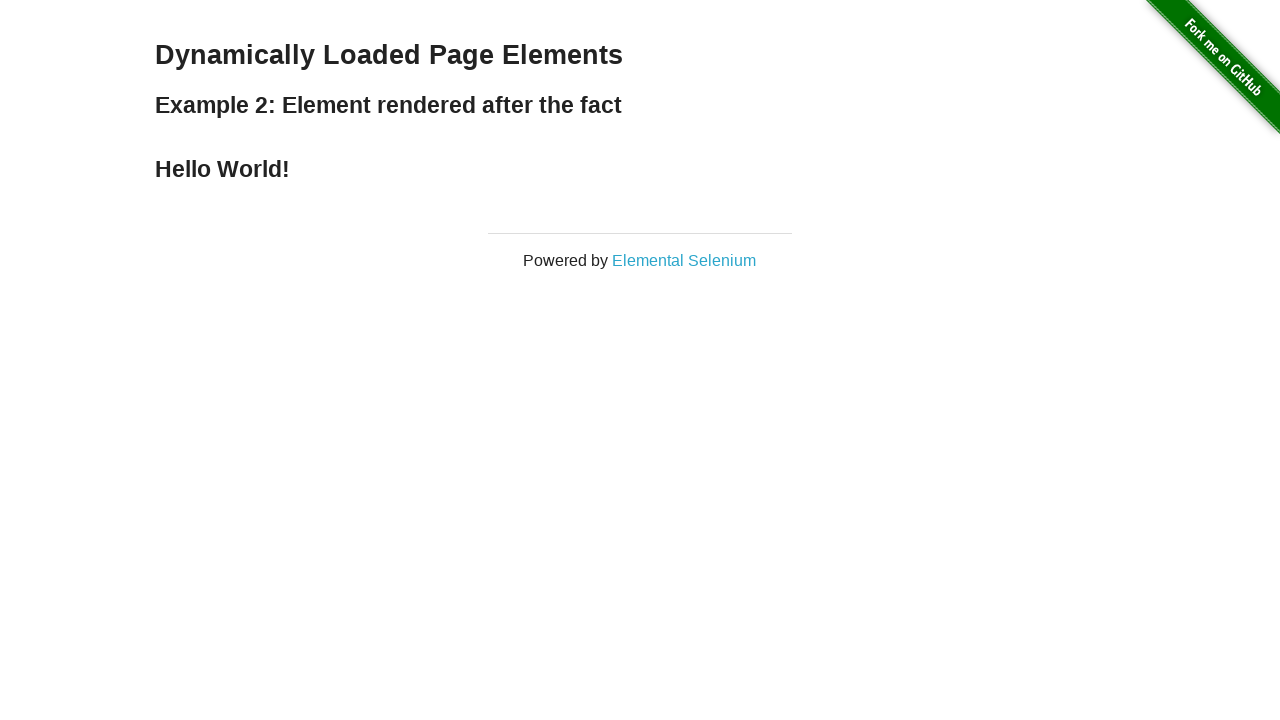

Verified that the finish element with 'Hello World!' message is visible
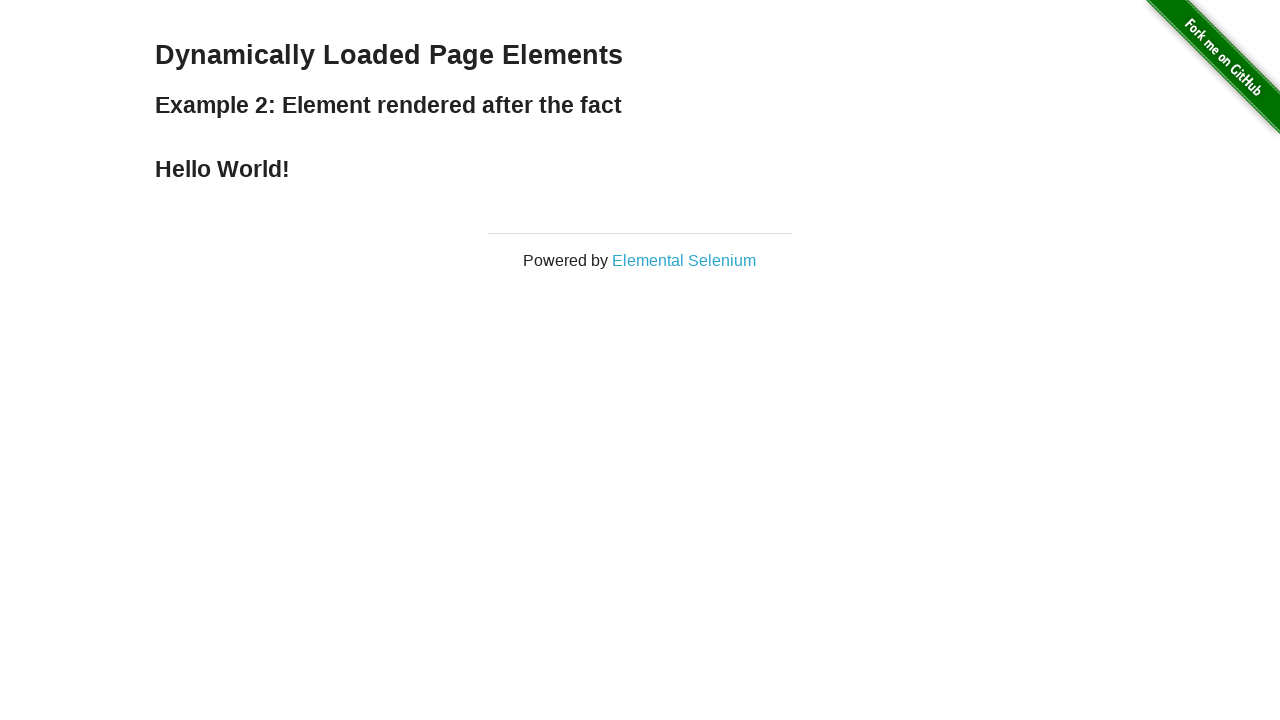

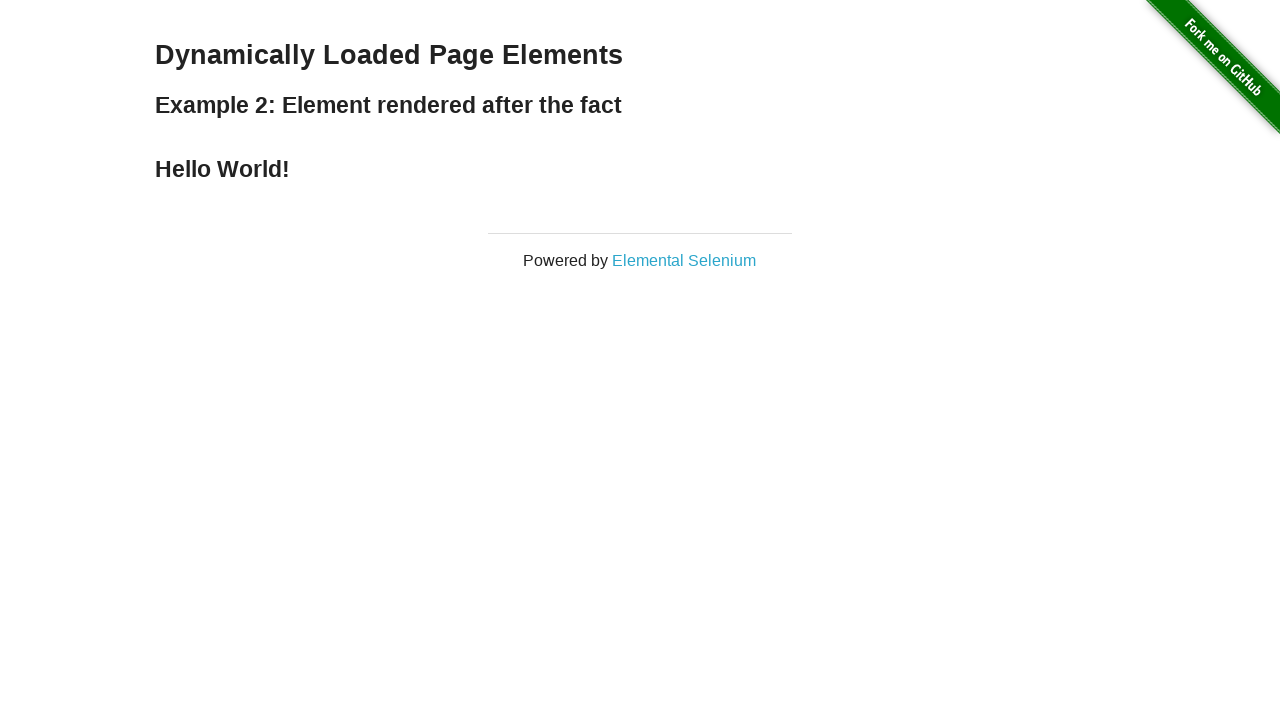